Tests drag and drop functionality on the jQuery UI demo page by switching to an iframe and dragging an element onto a drop target

Starting URL: https://jqueryui.com/droppable/

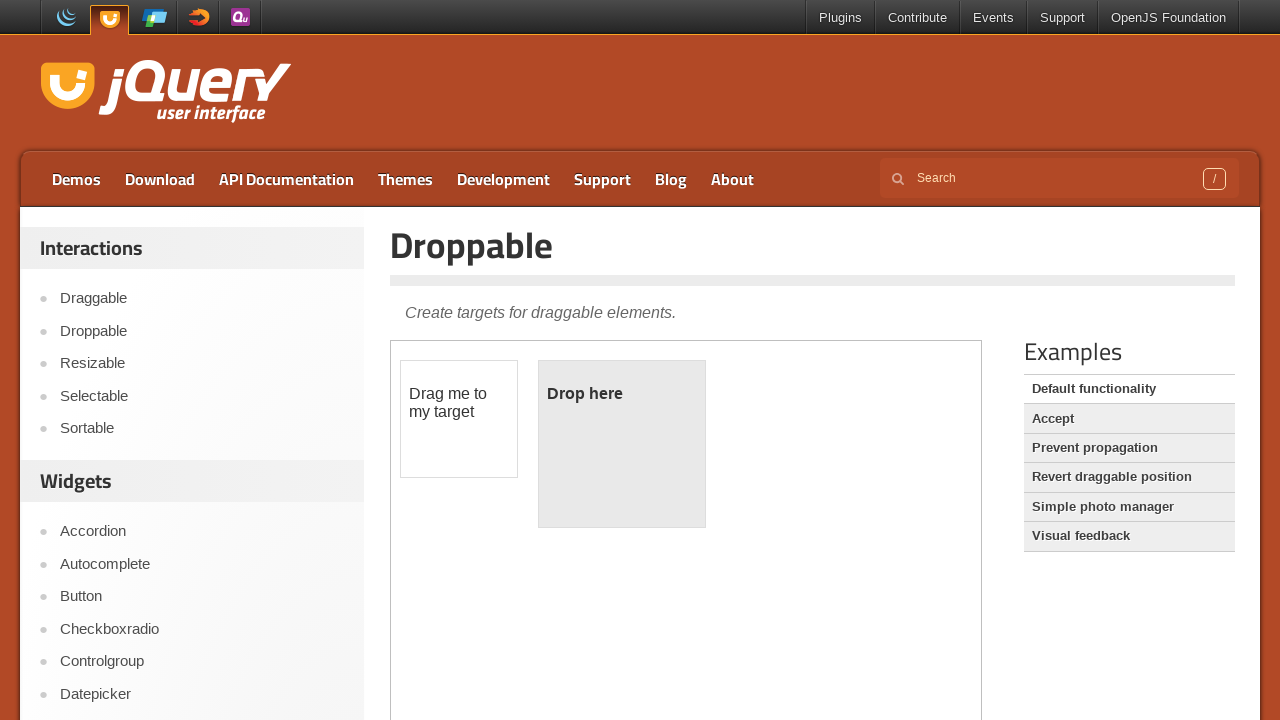

Navigated to jQuery UI droppable demo page
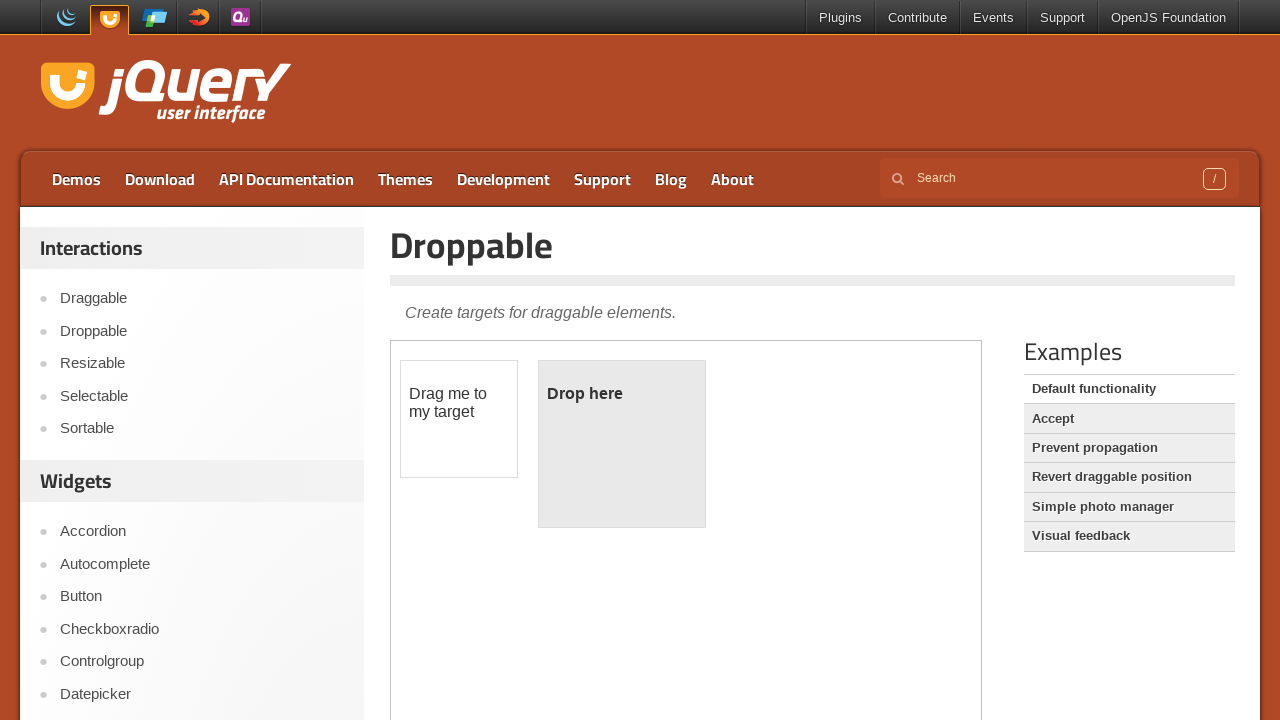

Located the demo iframe containing draggable elements
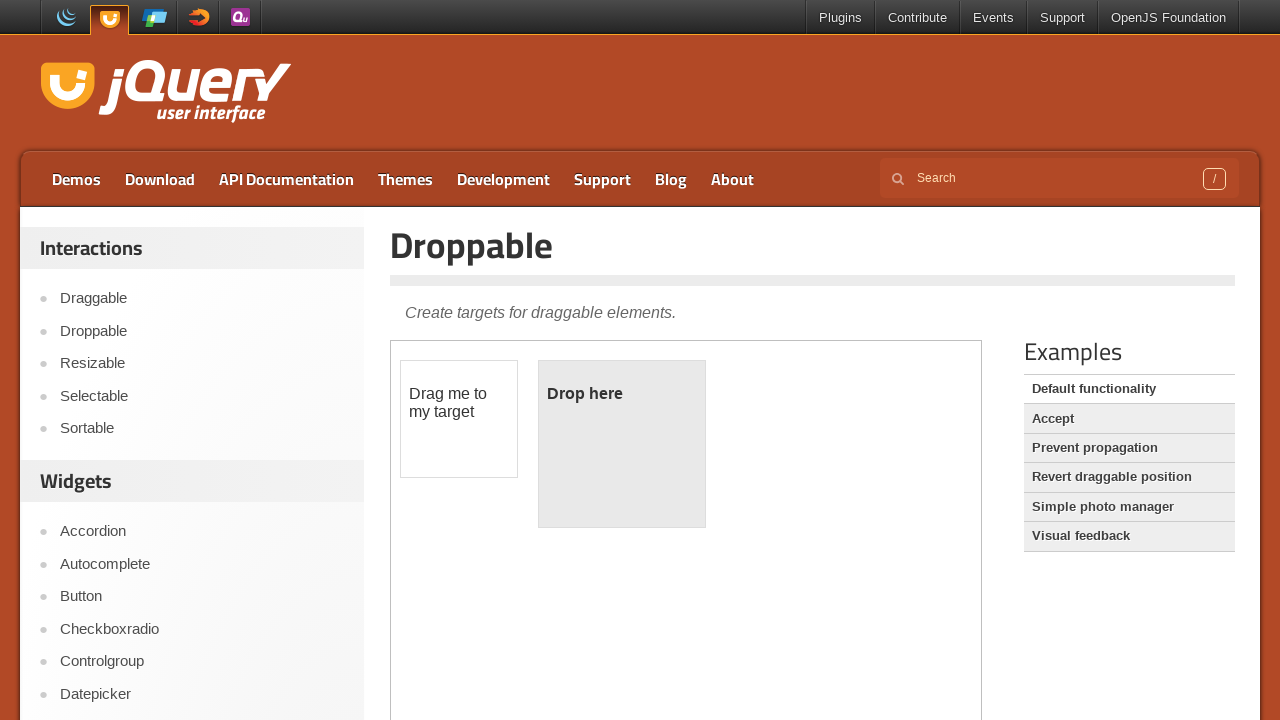

Located the draggable element with id 'draggable'
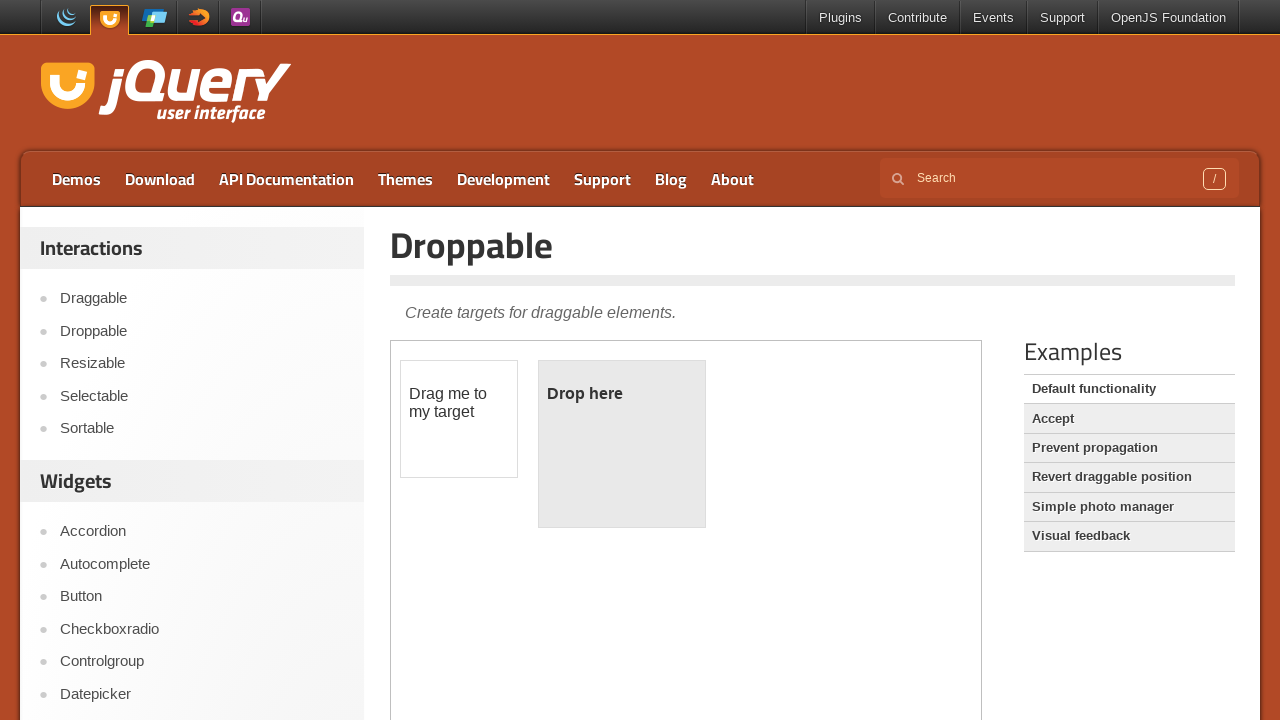

Located the droppable target element with id 'droppable'
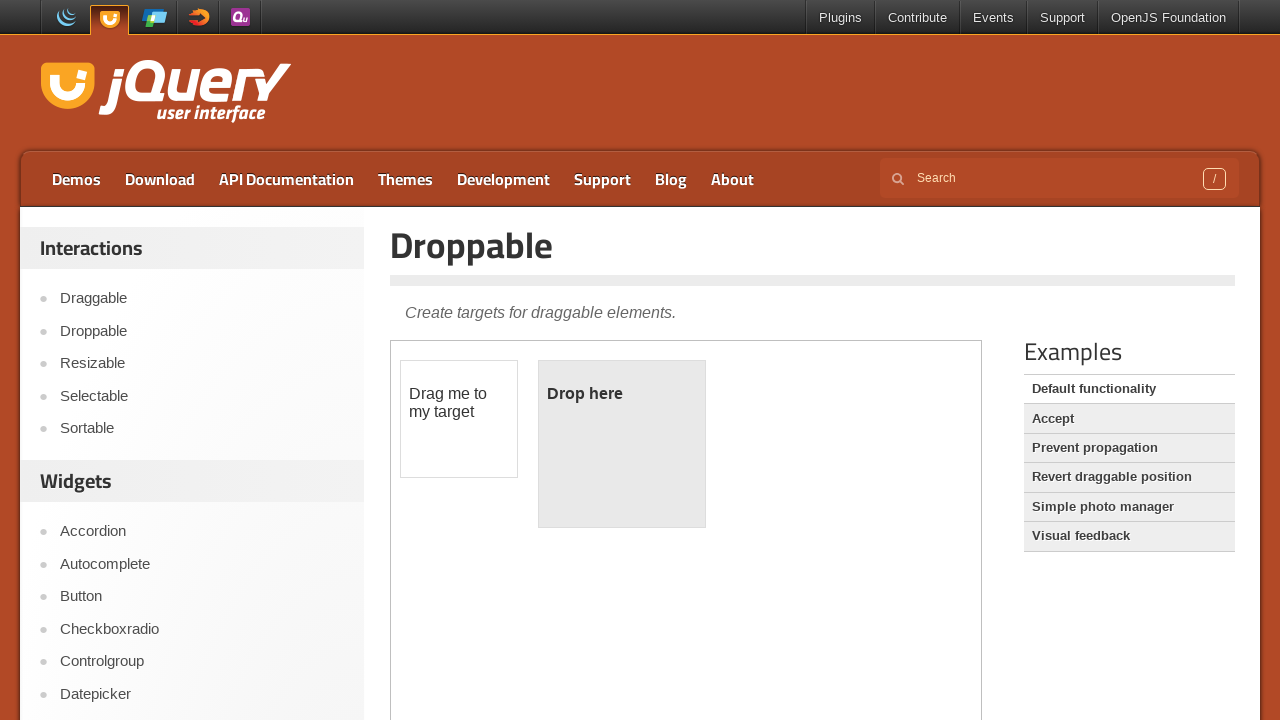

Dragged the draggable element onto the droppable target at (622, 444)
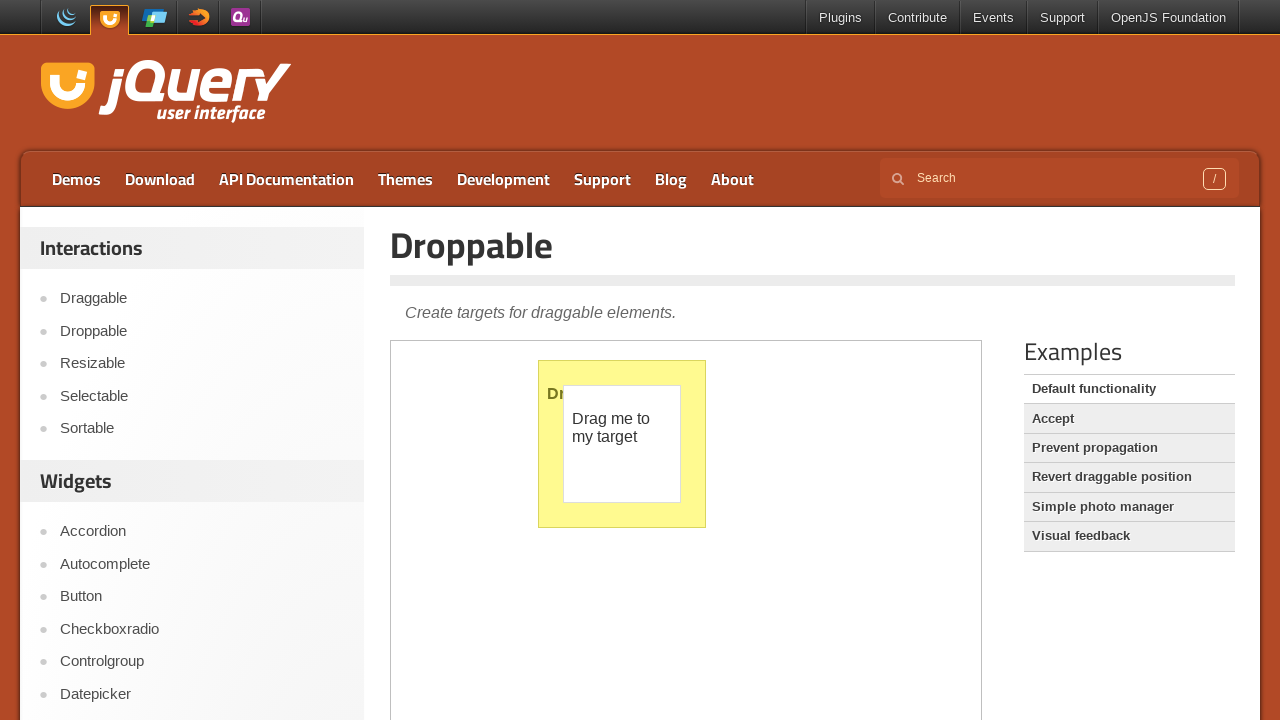

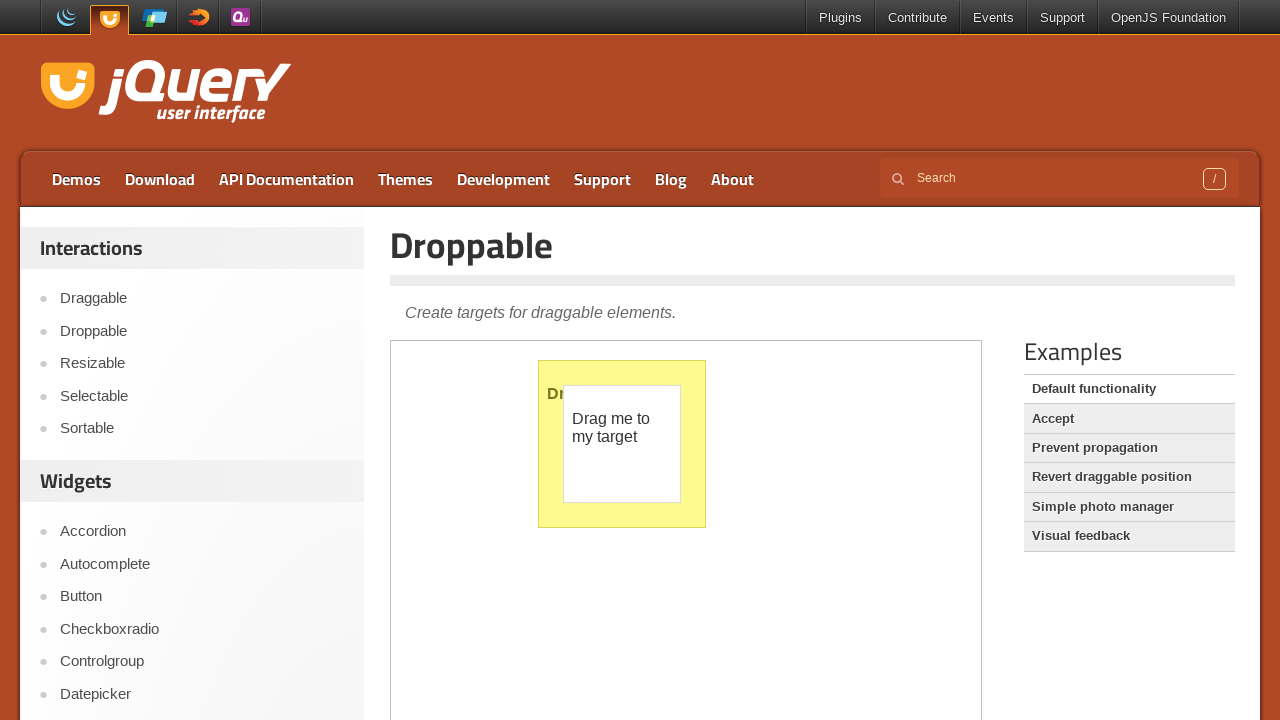